Tests iframe handling by navigating through nested frames, entering text in an input field, switching back to parent frames, and refreshing the page.

Starting URL: https://demo.automationtesting.in/Frames.html

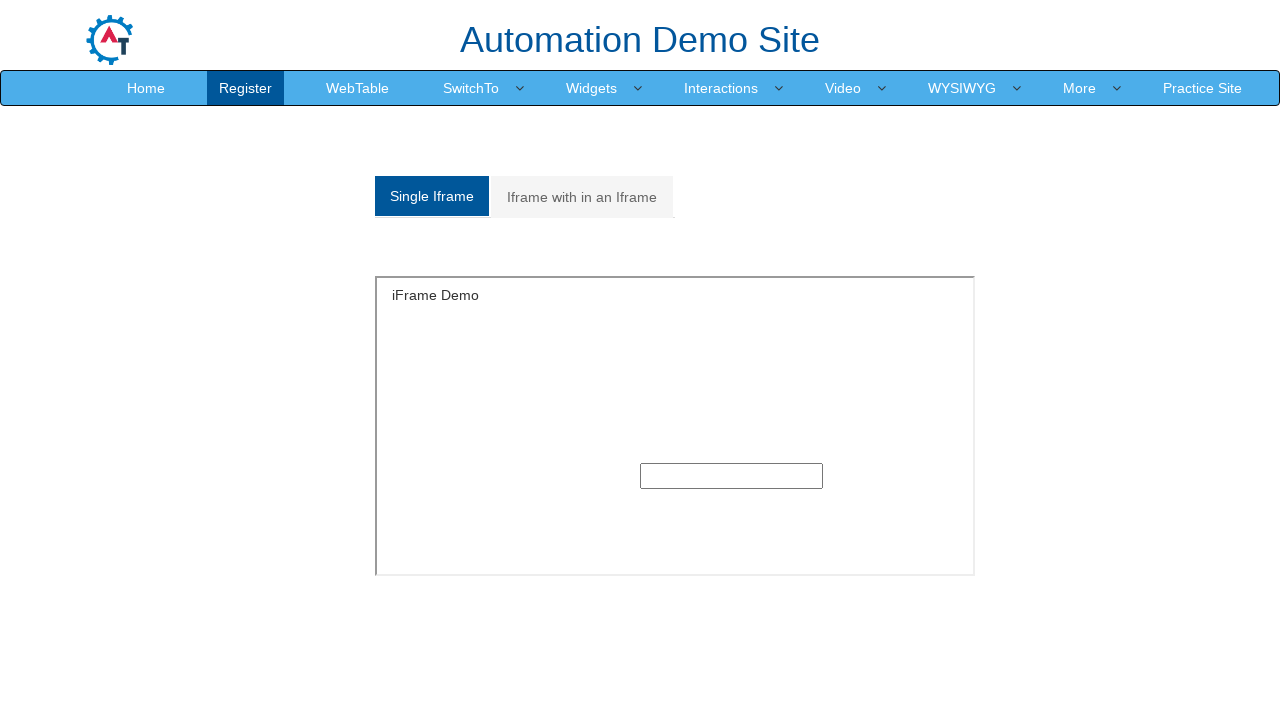

Clicked on the second tab to switch iframe view at (582, 197) on (//a[@class='analystic'])[2]
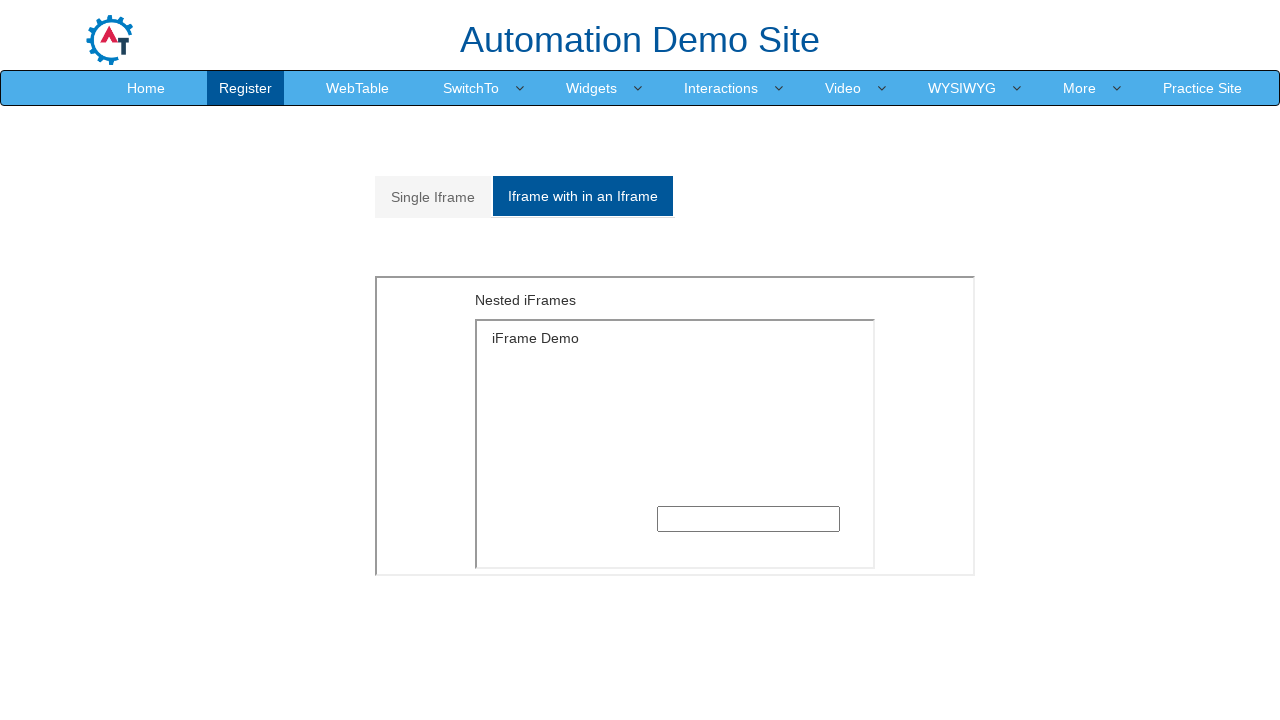

Waited for page to update
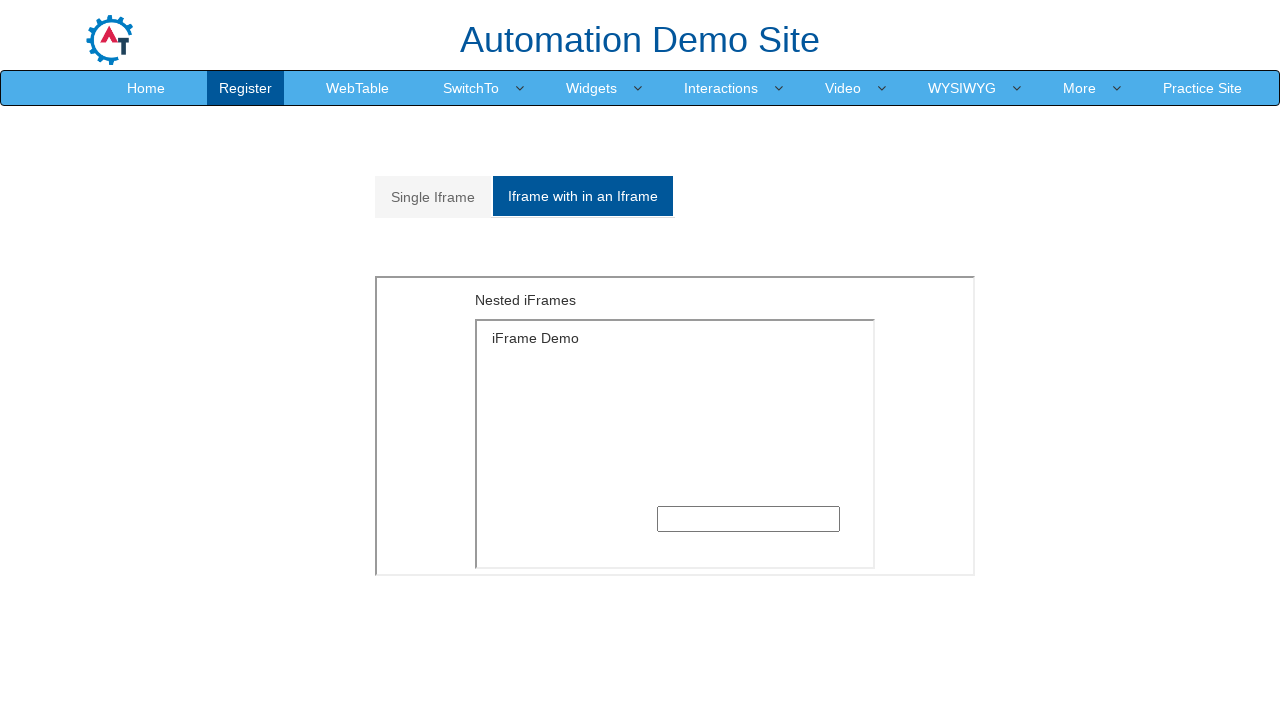

Switched to outer iframe at index 1
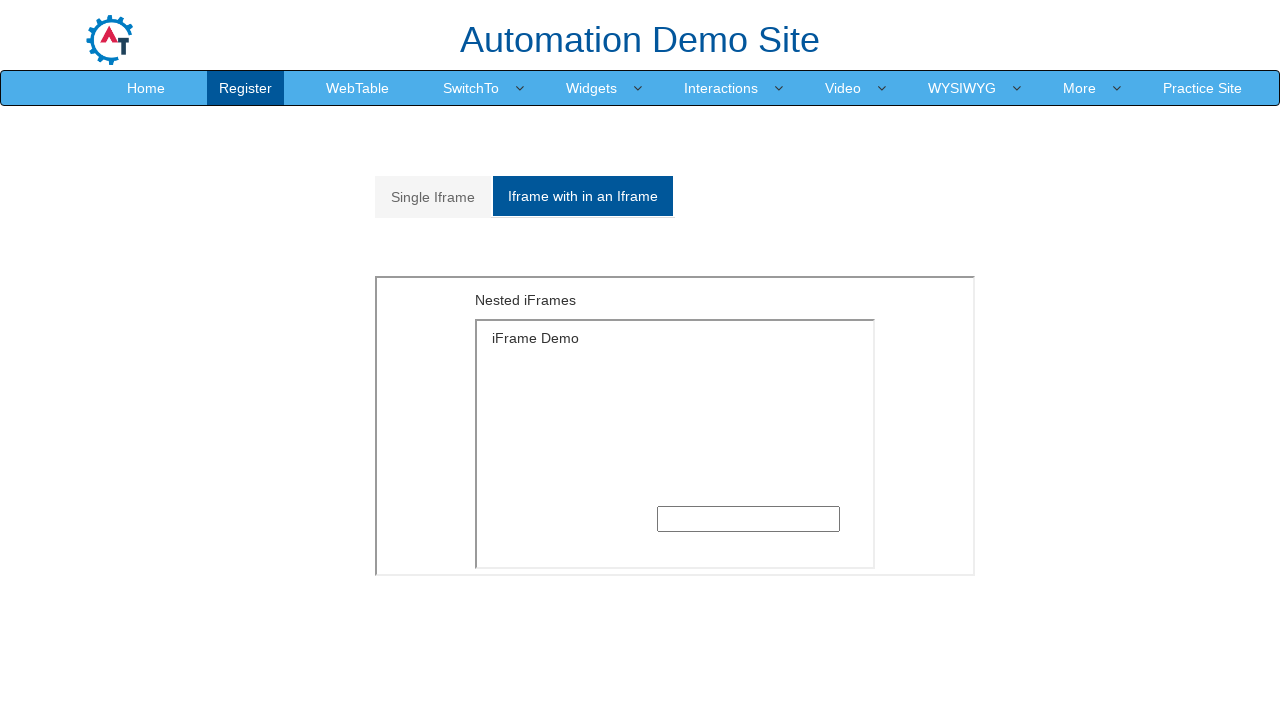

Switched to nested iframe at index 0 within outer frame
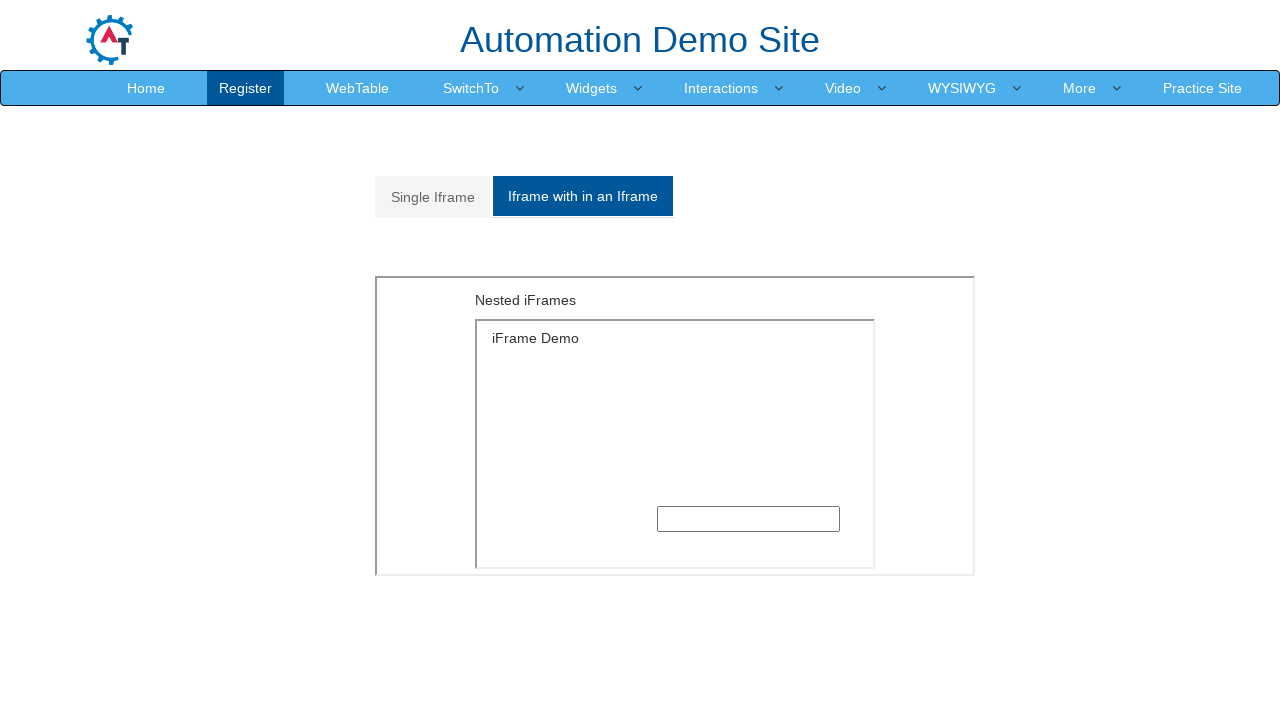

Filled text input field with 'anil' in nested iframe on iframe >> nth=1 >> internal:control=enter-frame >> iframe >> nth=0 >> internal:c
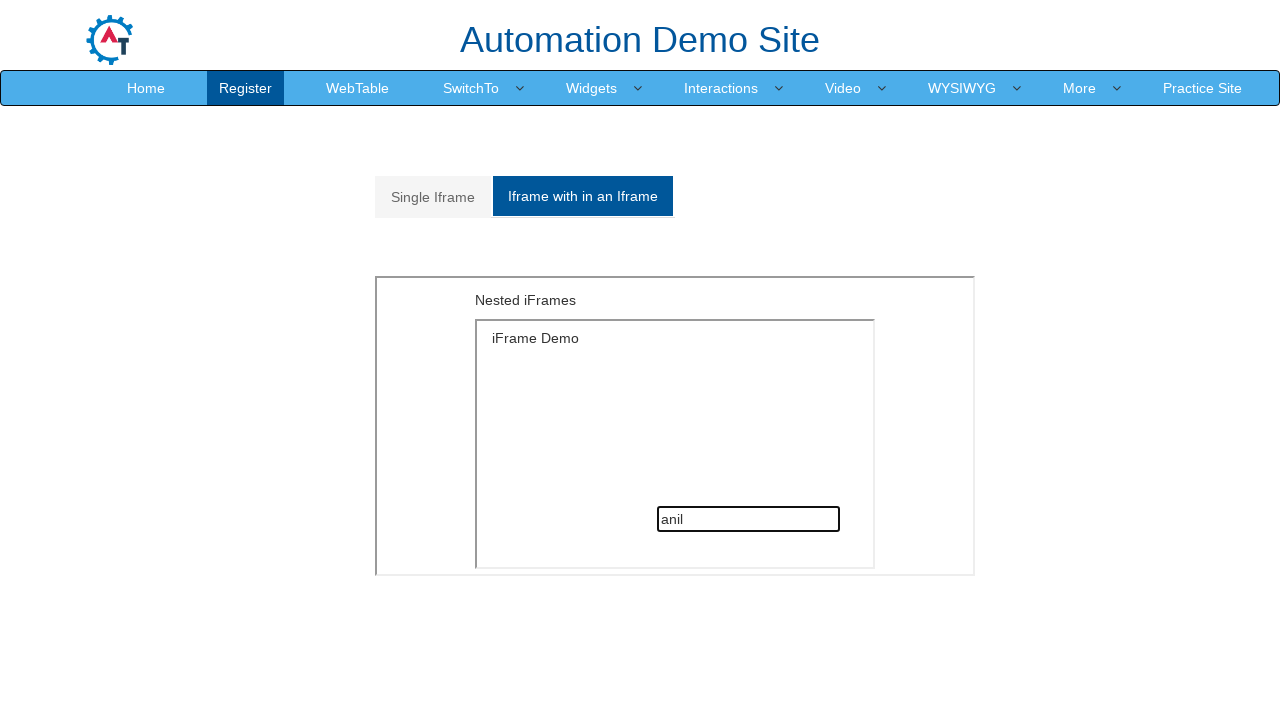

Navigated to https://demo.automationtesting.in/Frames.html
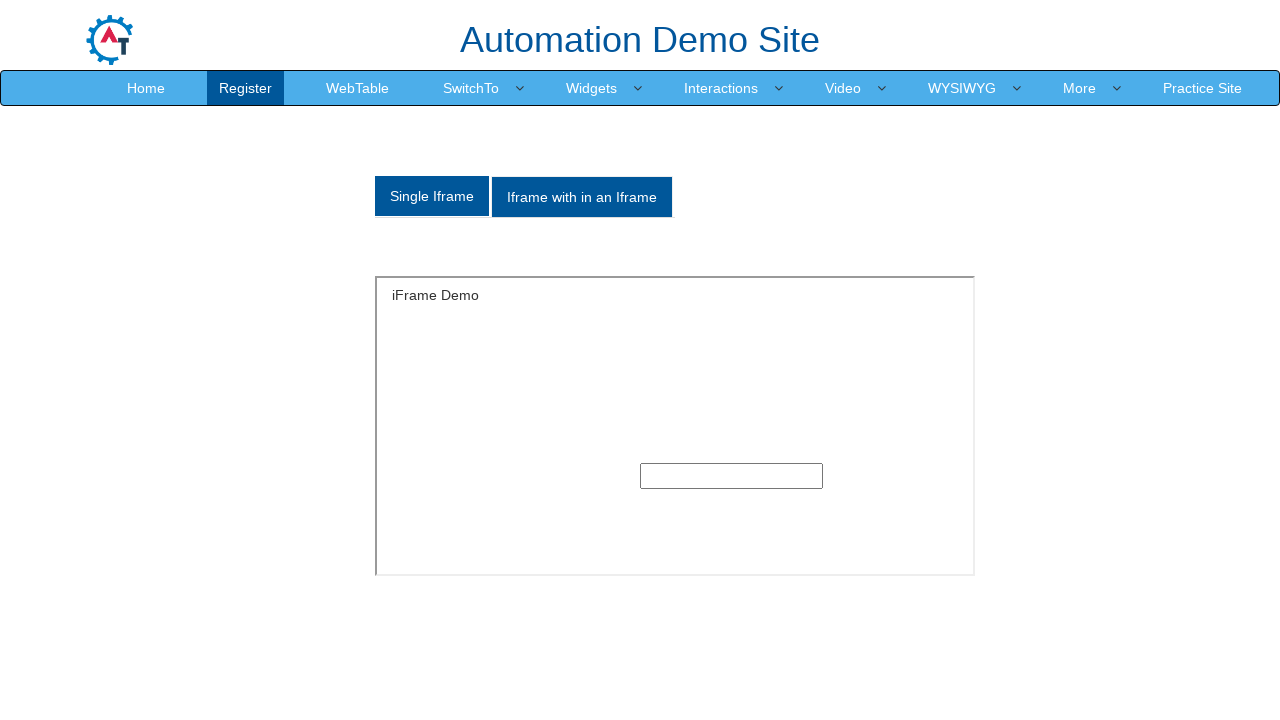

Refreshed the page
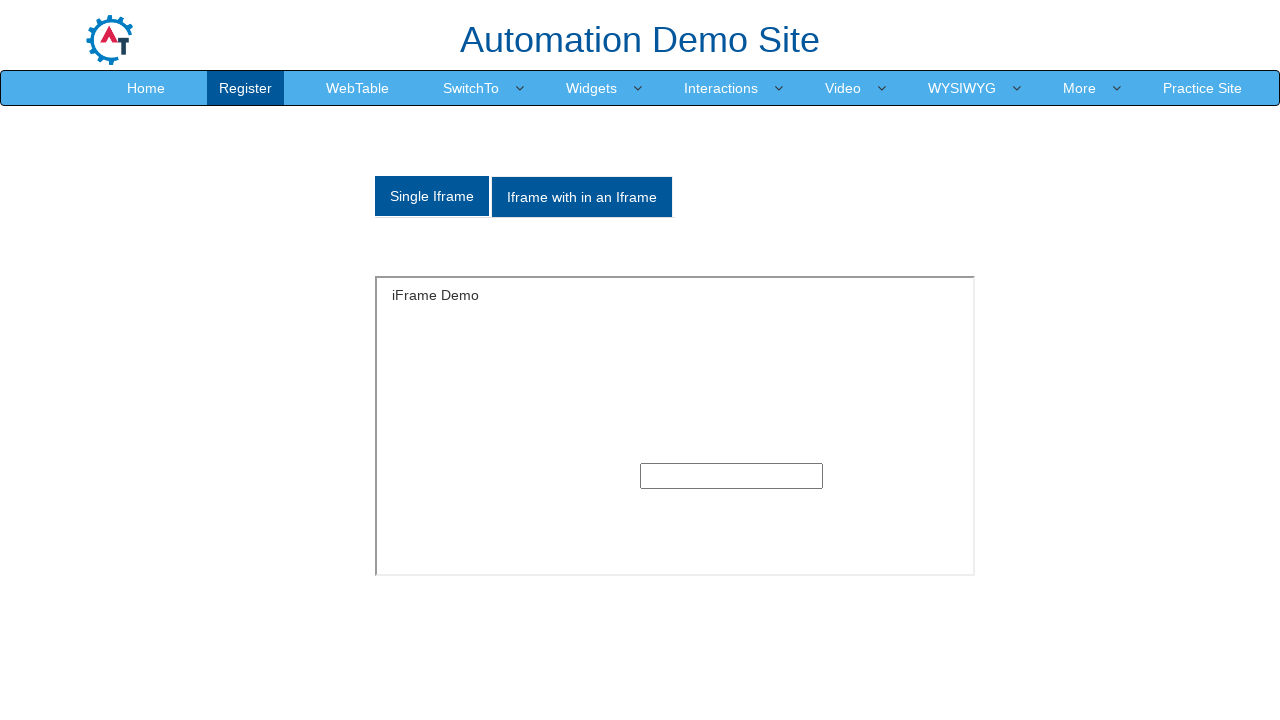

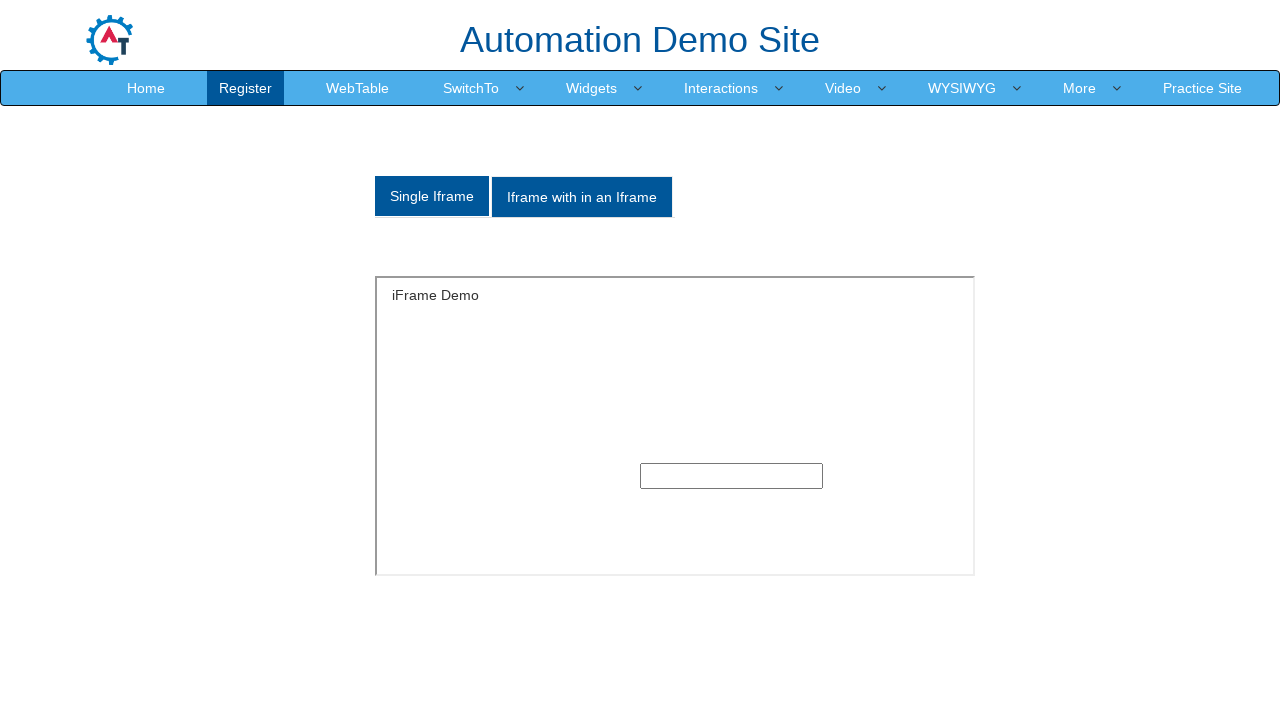